Tests passenger dropdown functionality on a flight booking practice page by incrementing adult passenger count using a for loop, then decrementing it using a while loop, clicking the done button after each operation.

Starting URL: https://rahulshettyacademy.com/dropdownsPractise/

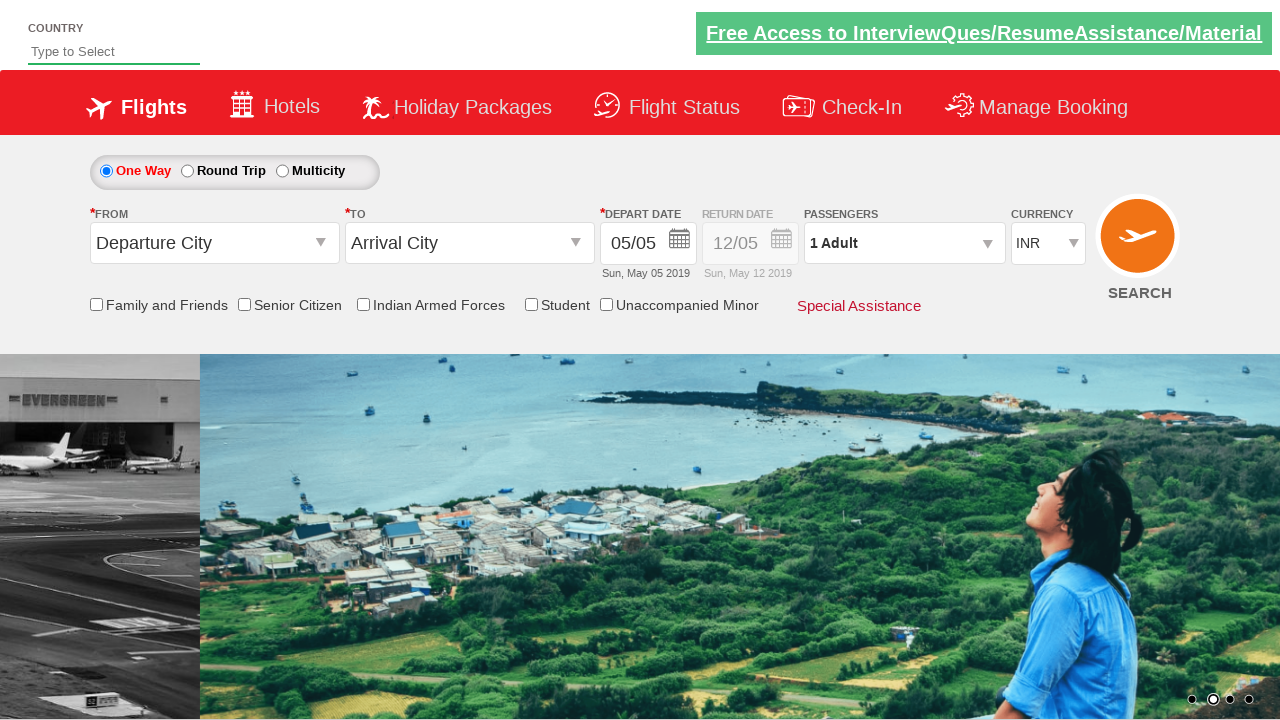

Clicked passenger dropdown to open it at (904, 243) on xpath=/html/body/form/div[4]/div[2]/div/div[5]/div[2]/div[2]/div[2]/div[3]/div/d
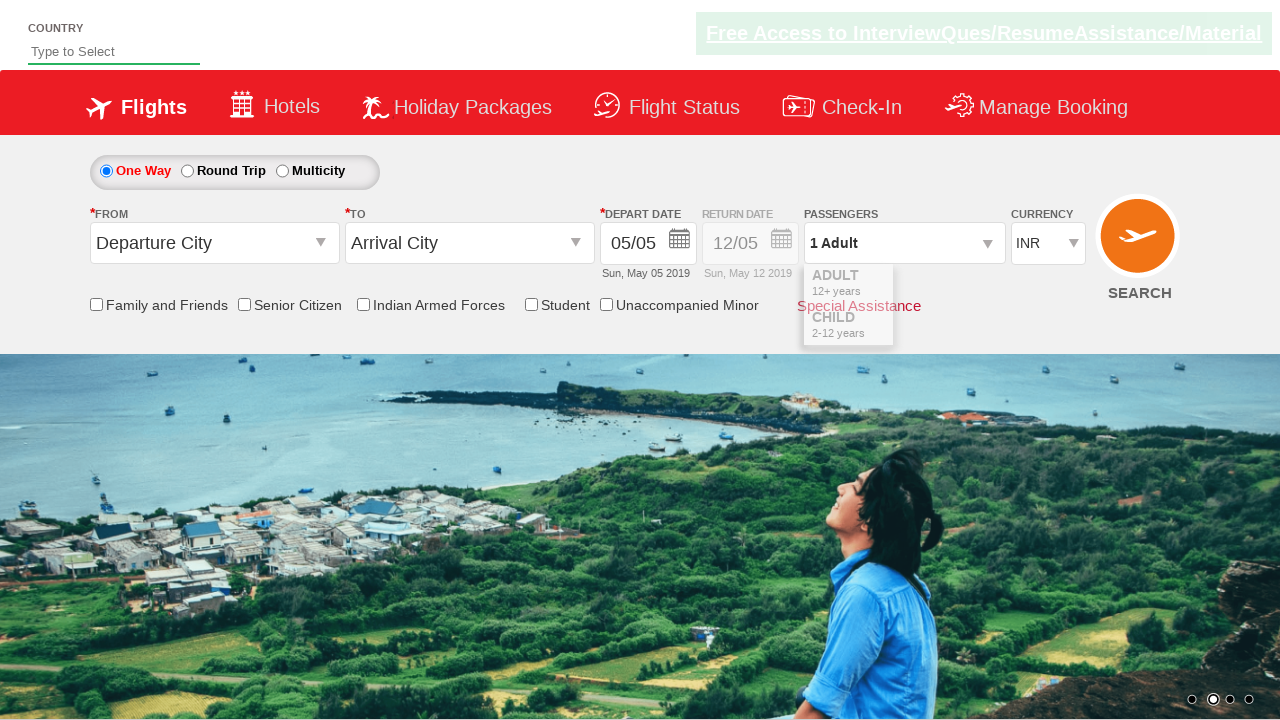

Incremented adult passenger count (iteration 1 of 4) at (982, 288) on #hrefIncAdt
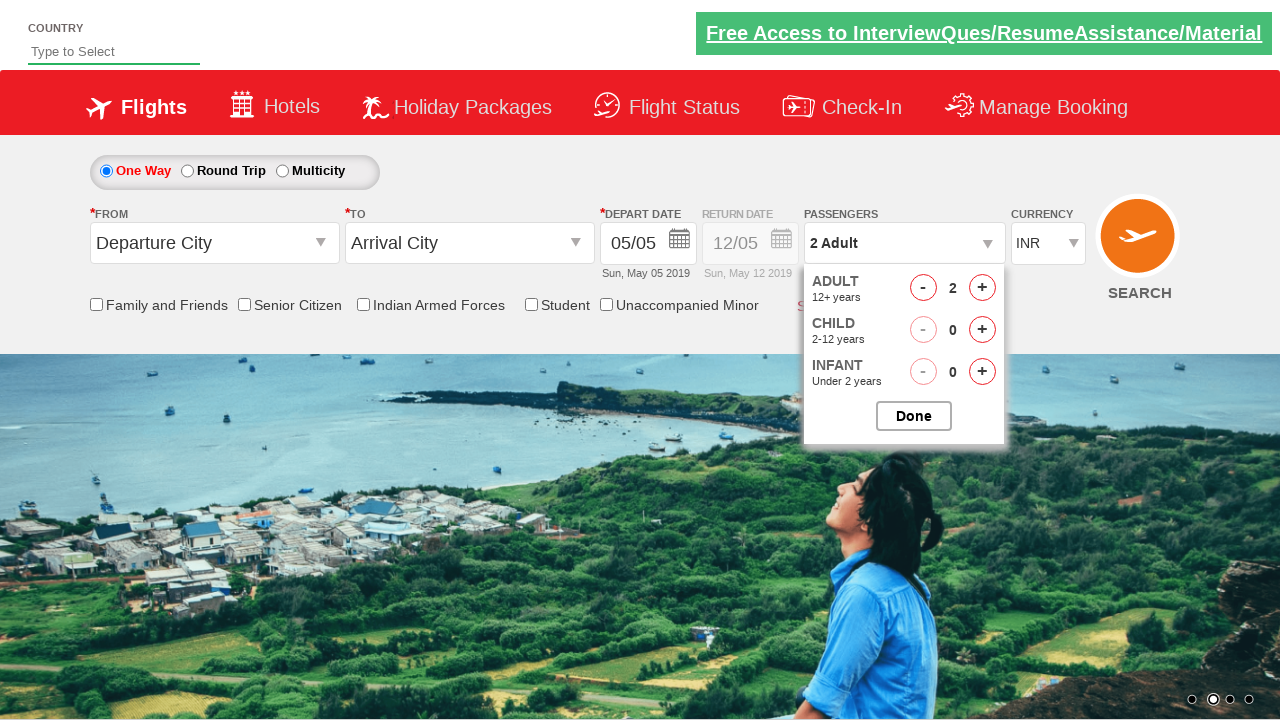

Incremented adult passenger count (iteration 2 of 4) at (982, 288) on #hrefIncAdt
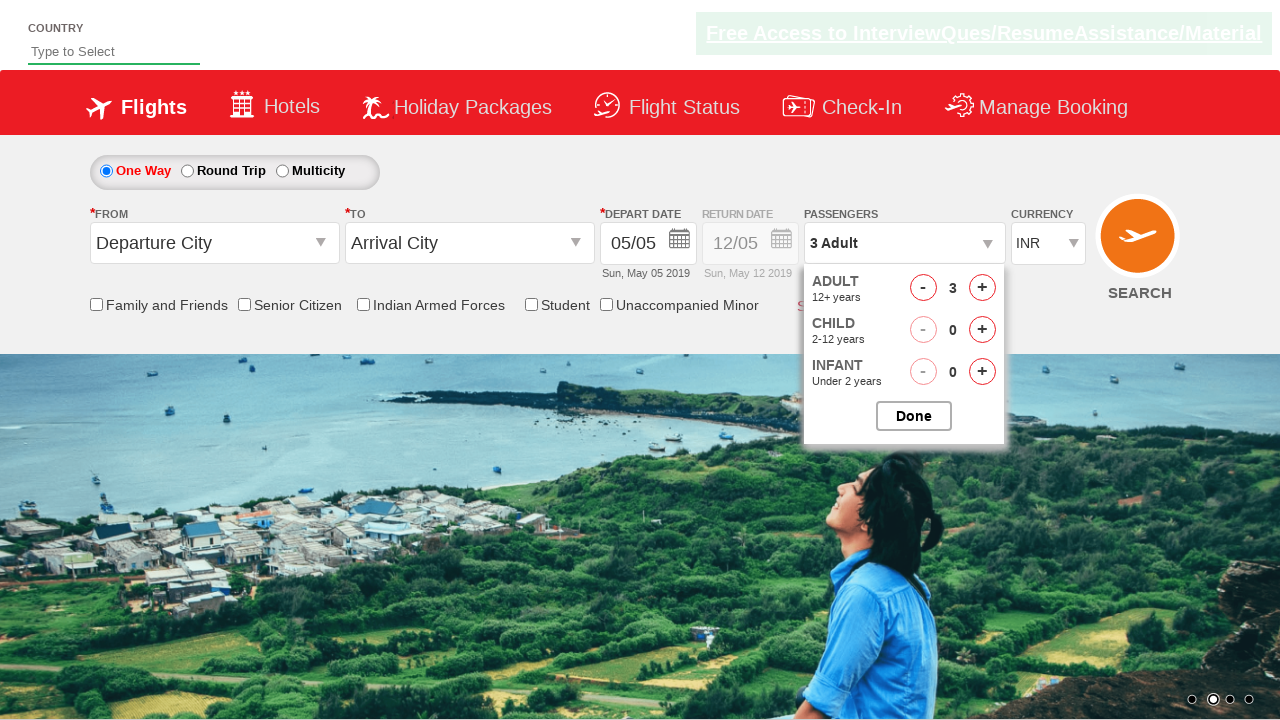

Incremented adult passenger count (iteration 3 of 4) at (982, 288) on #hrefIncAdt
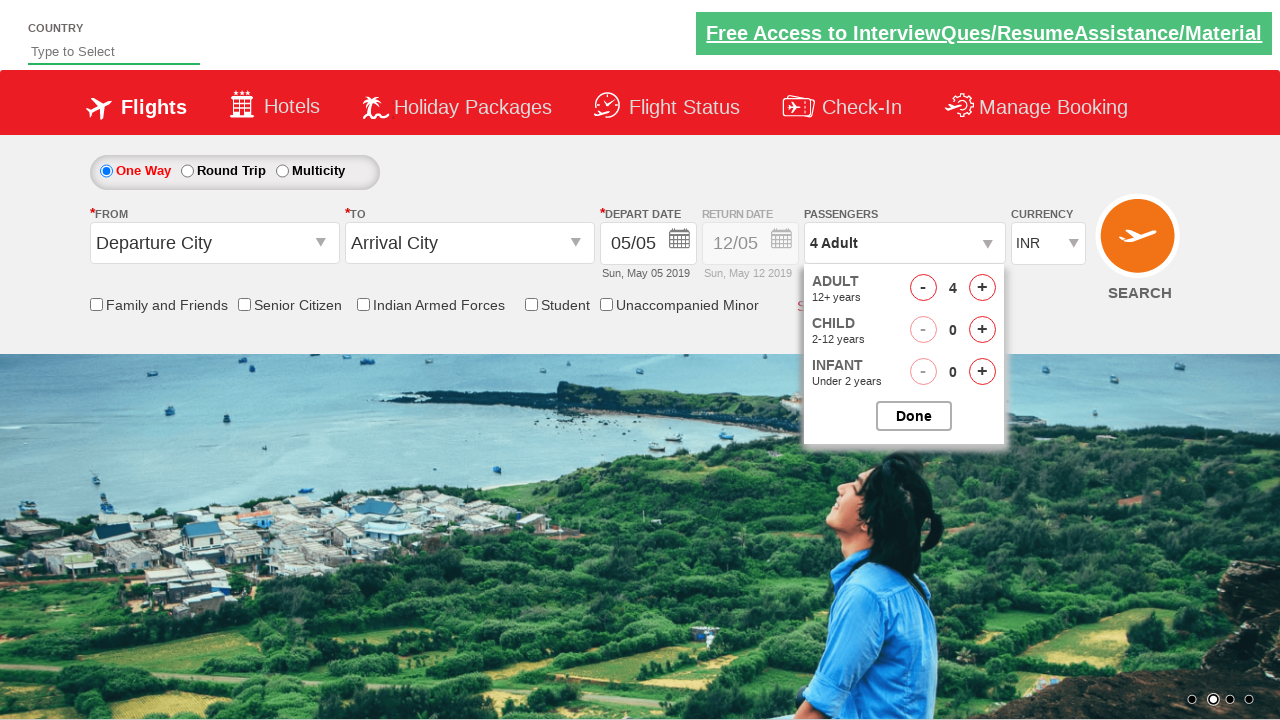

Incremented adult passenger count (iteration 4 of 4) at (982, 288) on #hrefIncAdt
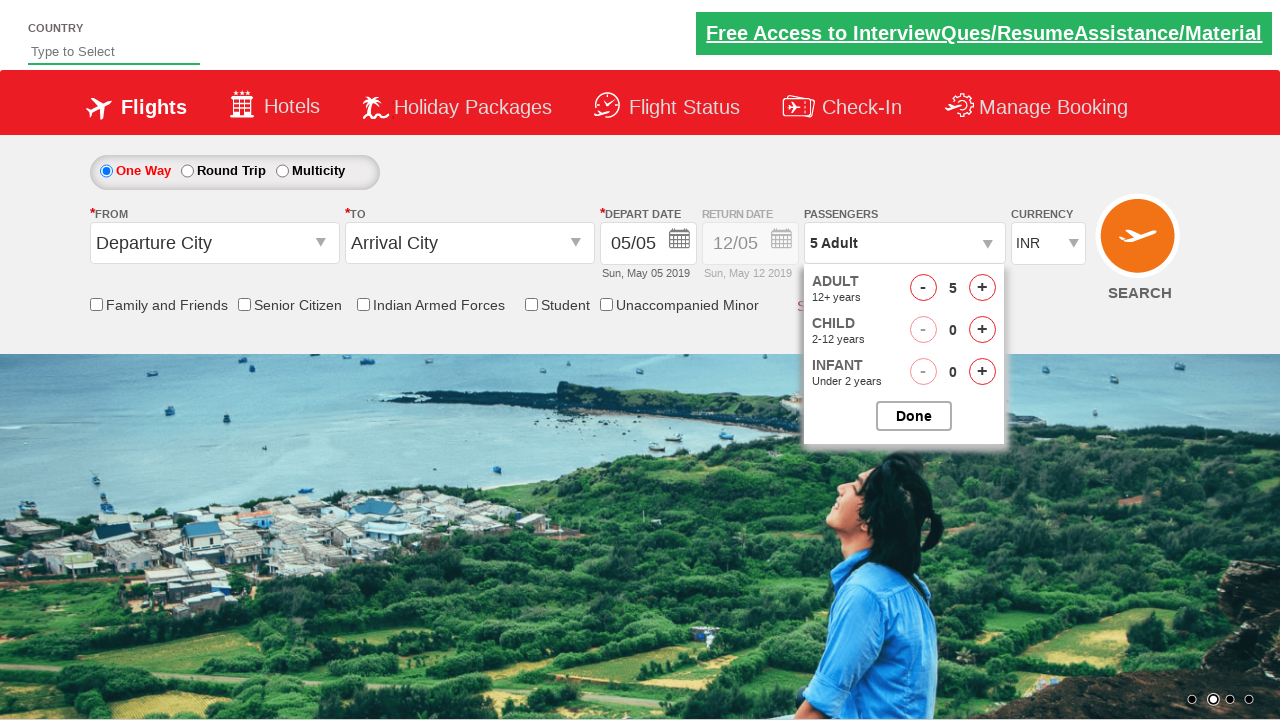

Clicked Done button to close passenger dropdown after incrementing at (914, 416) on #btnclosepaxoption
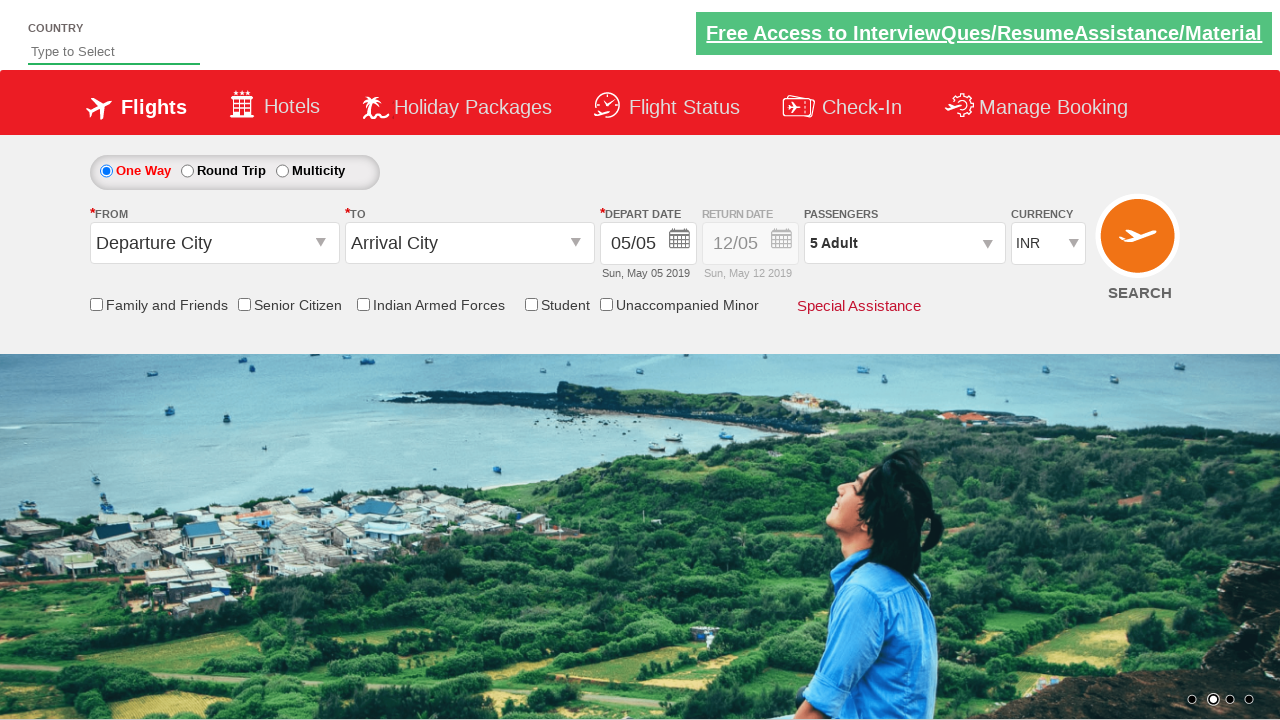

Waited 500ms for UI to update
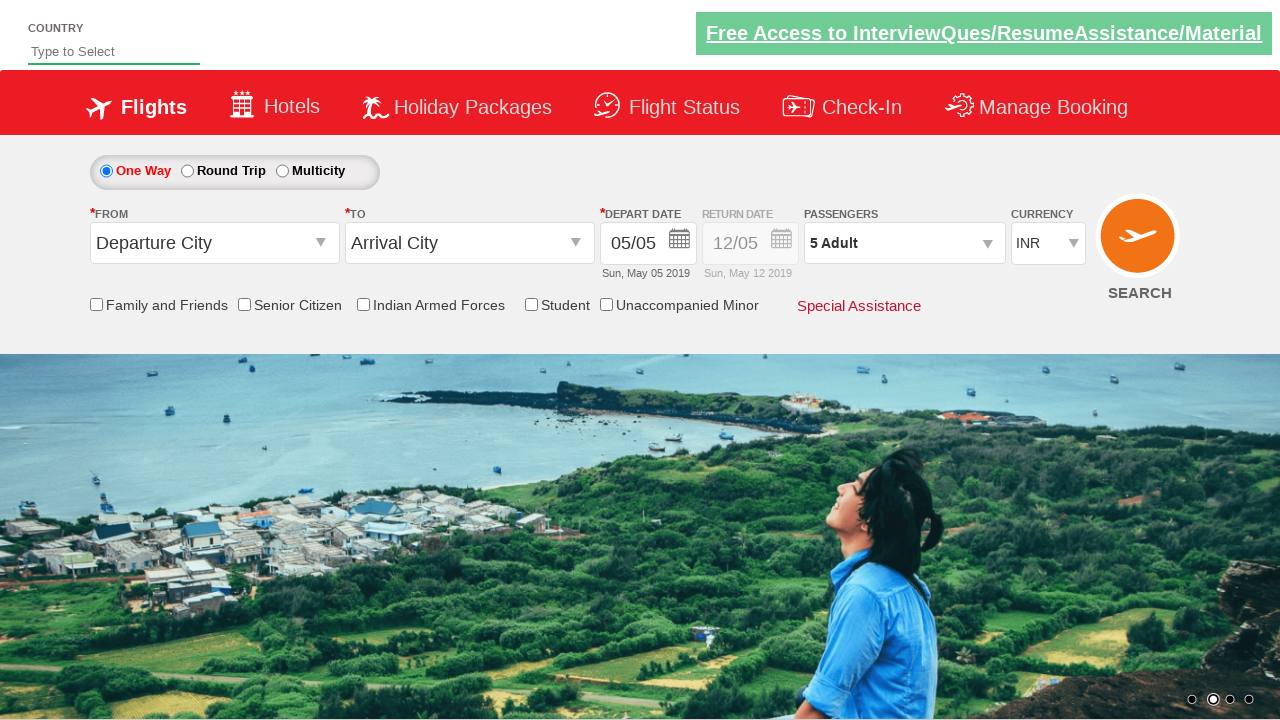

Clicked passenger dropdown to open it again at (904, 243) on xpath=/html/body/form/div[4]/div[2]/div/div[5]/div[2]/div[2]/div[2]/div[3]/div/d
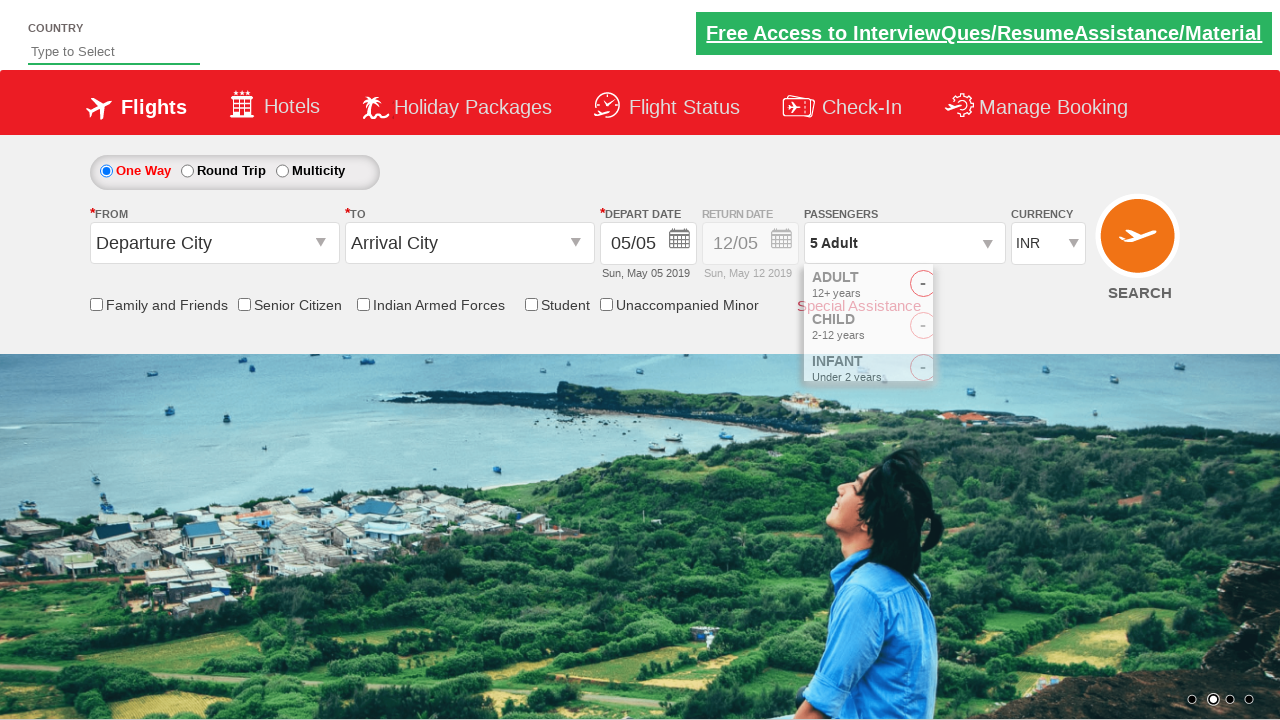

Decremented adult passenger count (iteration 1 of 4) at (923, 288) on #hrefDecAdt
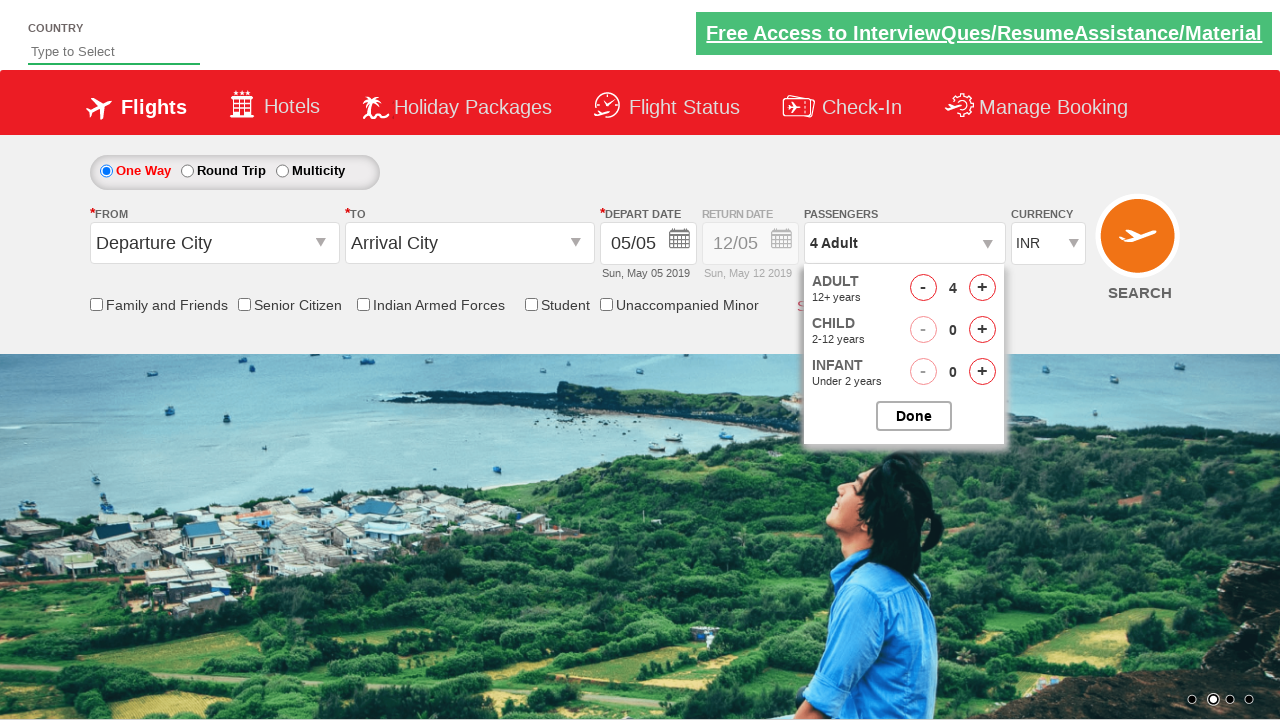

Decremented adult passenger count (iteration 2 of 4) at (923, 288) on #hrefDecAdt
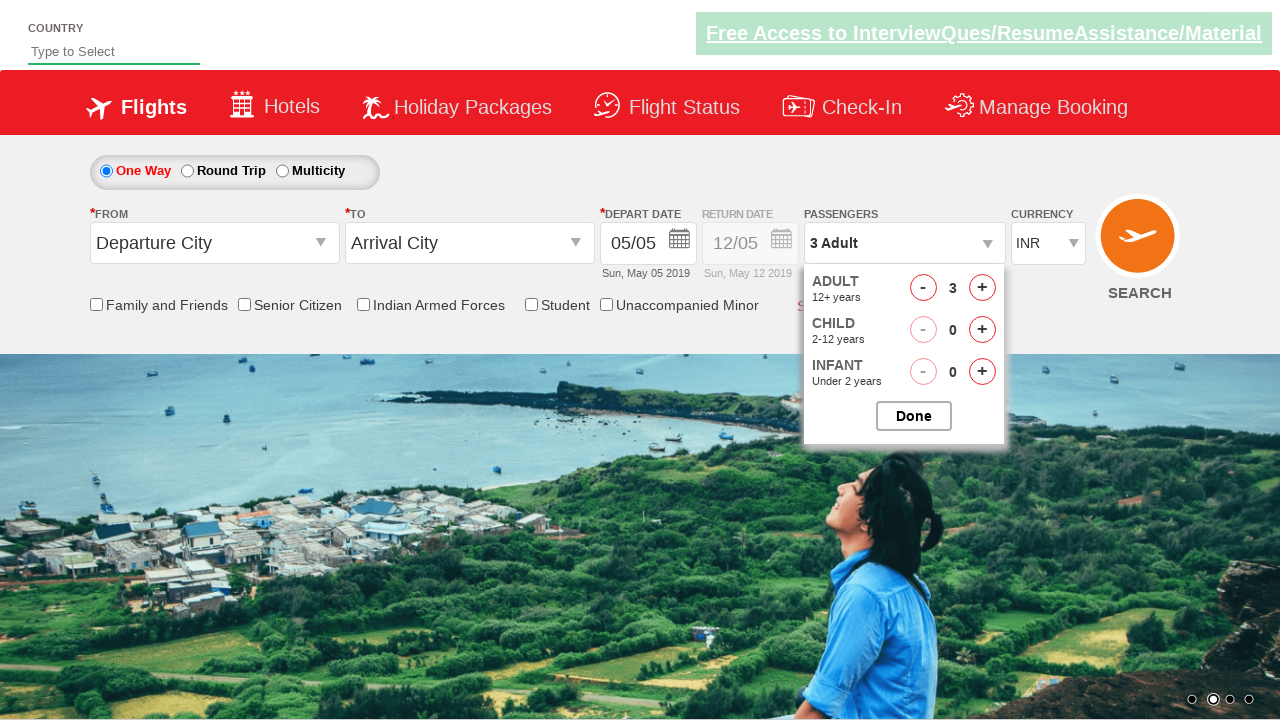

Decremented adult passenger count (iteration 3 of 4) at (923, 288) on #hrefDecAdt
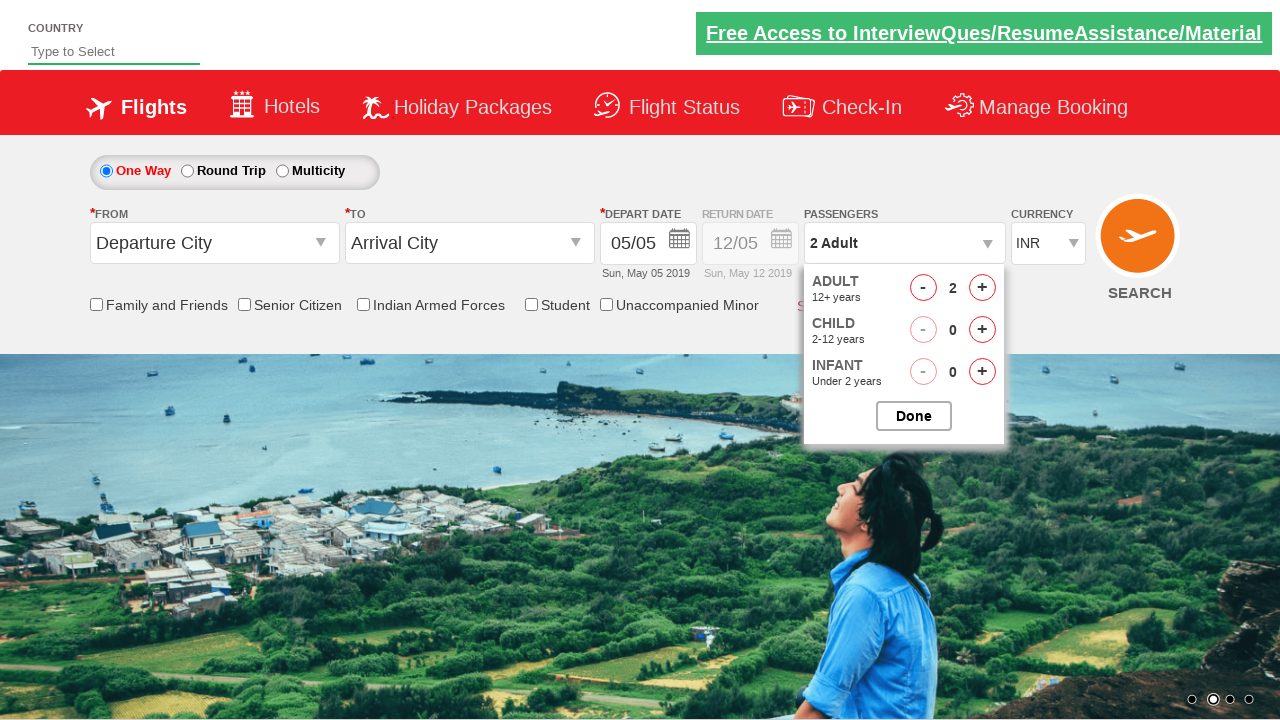

Decremented adult passenger count (iteration 4 of 4) at (923, 288) on #hrefDecAdt
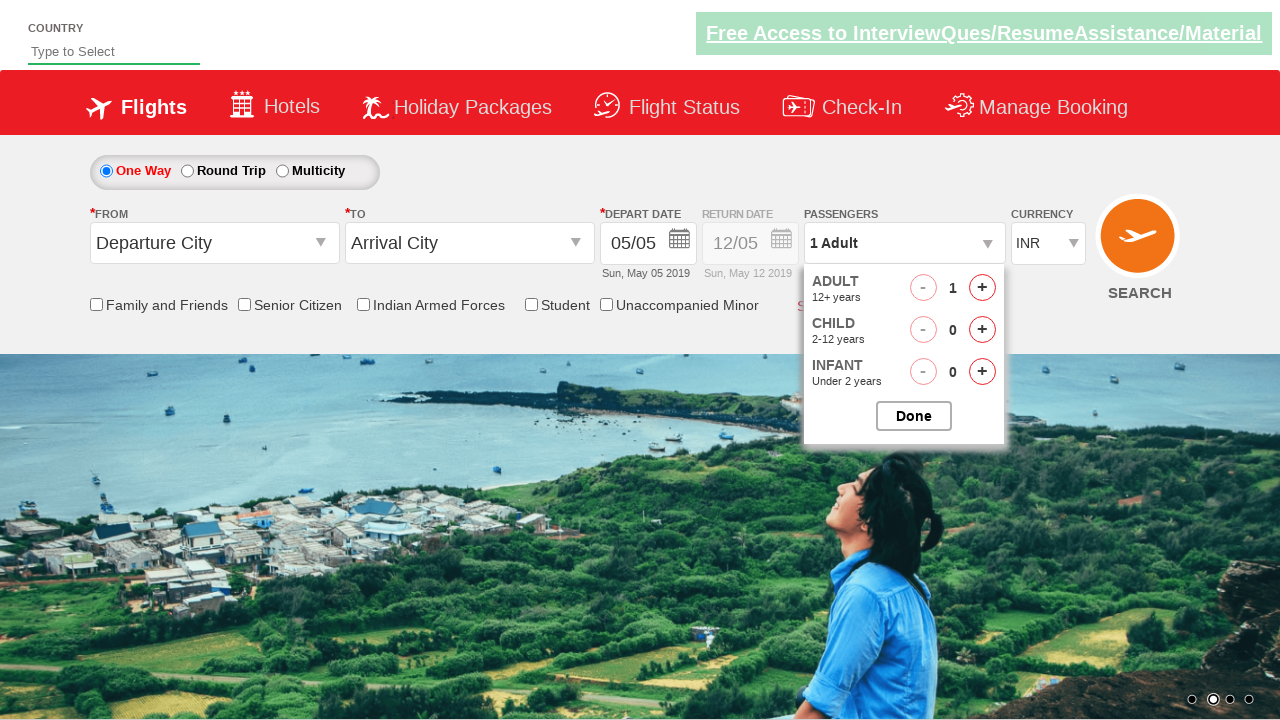

Clicked Done button to close passenger dropdown after decrementing at (914, 416) on #btnclosepaxoption
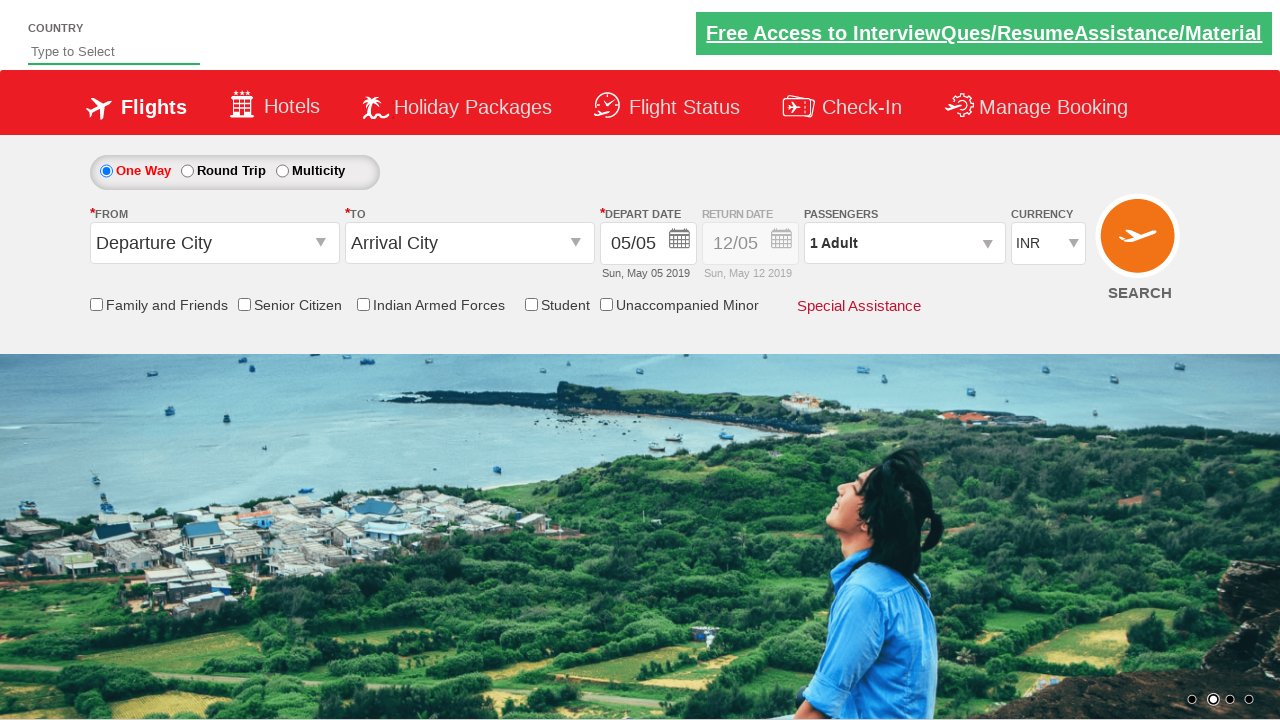

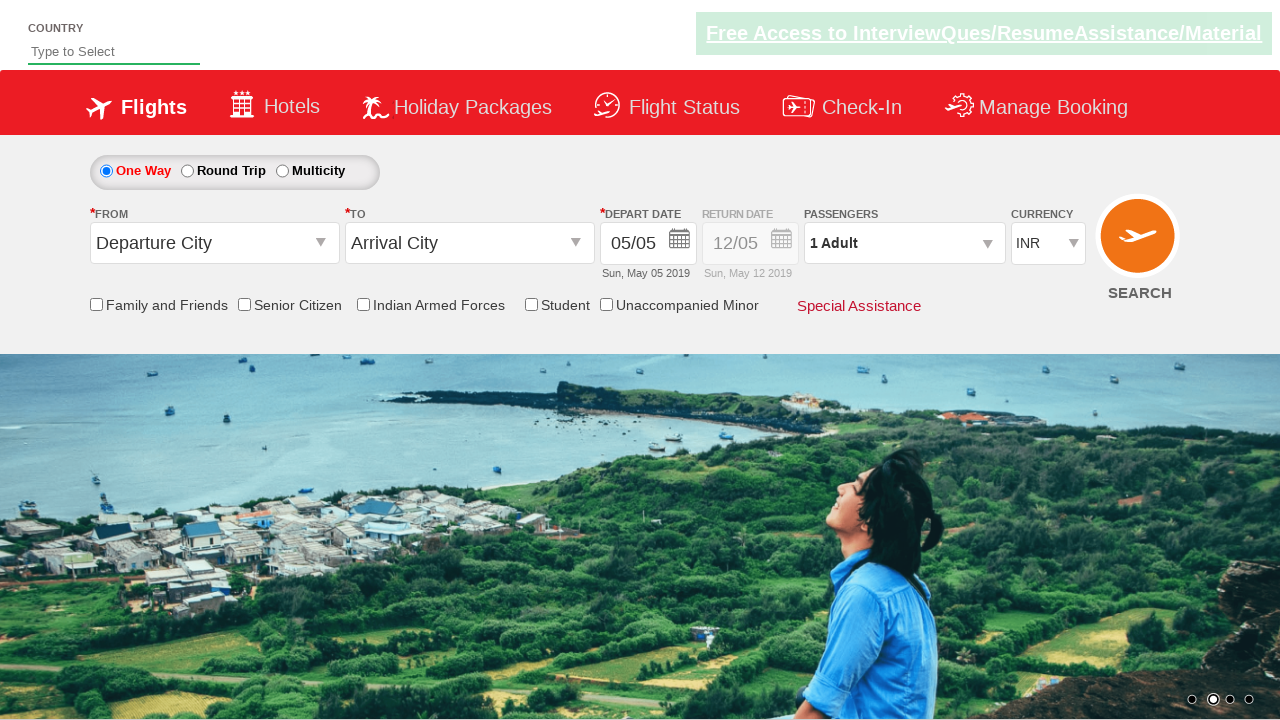